Tests file download functionality by navigating to a grid page and clicking a download button

Starting URL: https://leafground.com/grid.xhtml

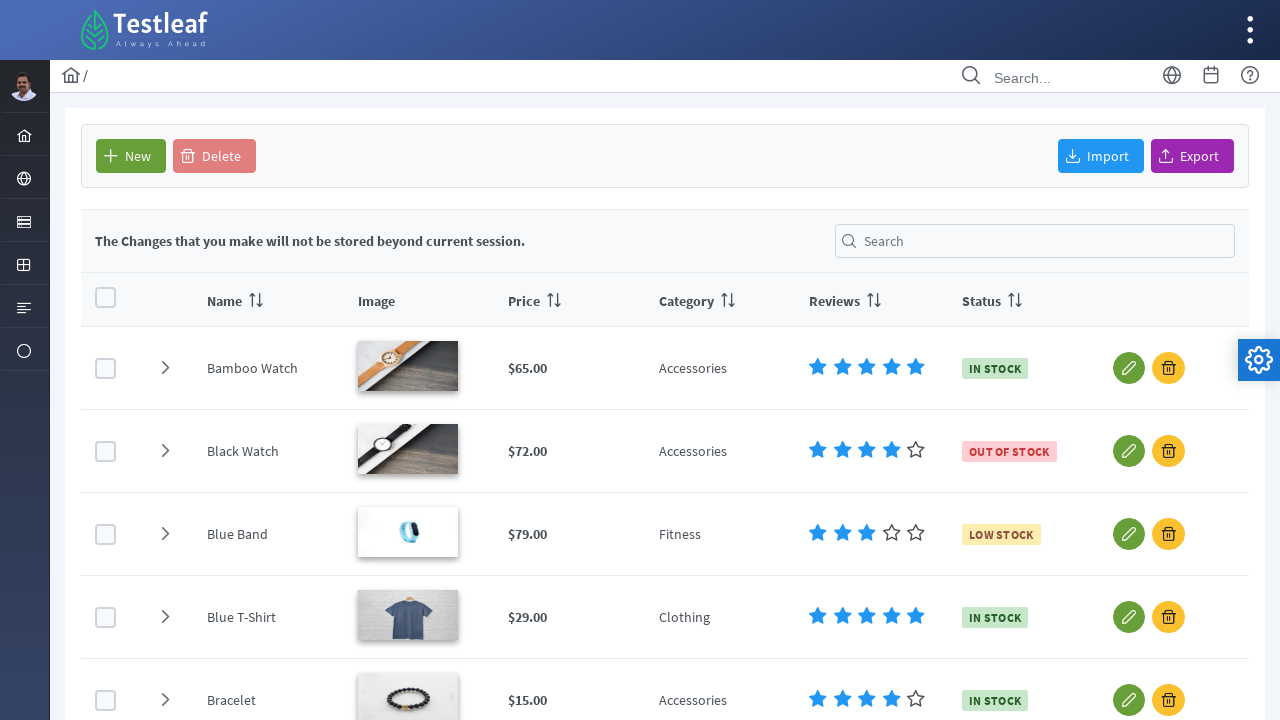

Navigated to grid page at https://leafground.com/grid.xhtml
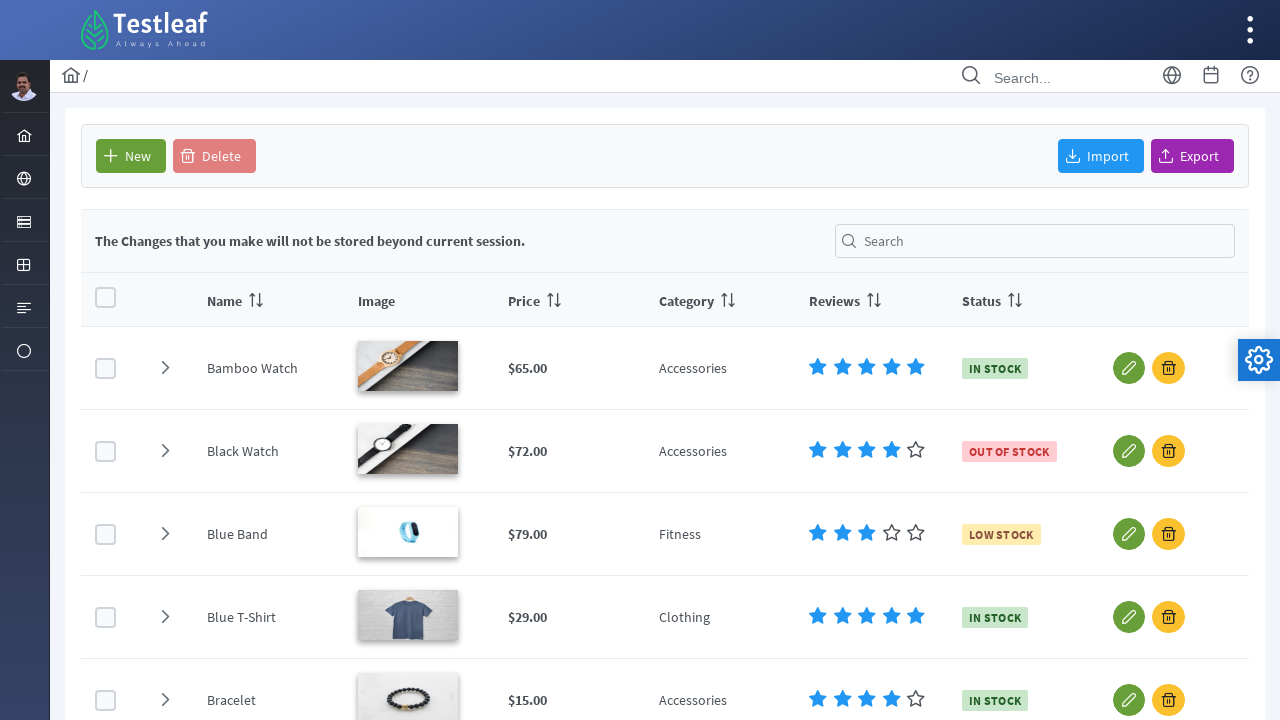

Clicked download button at (1192, 156) on #form\:j_idt93
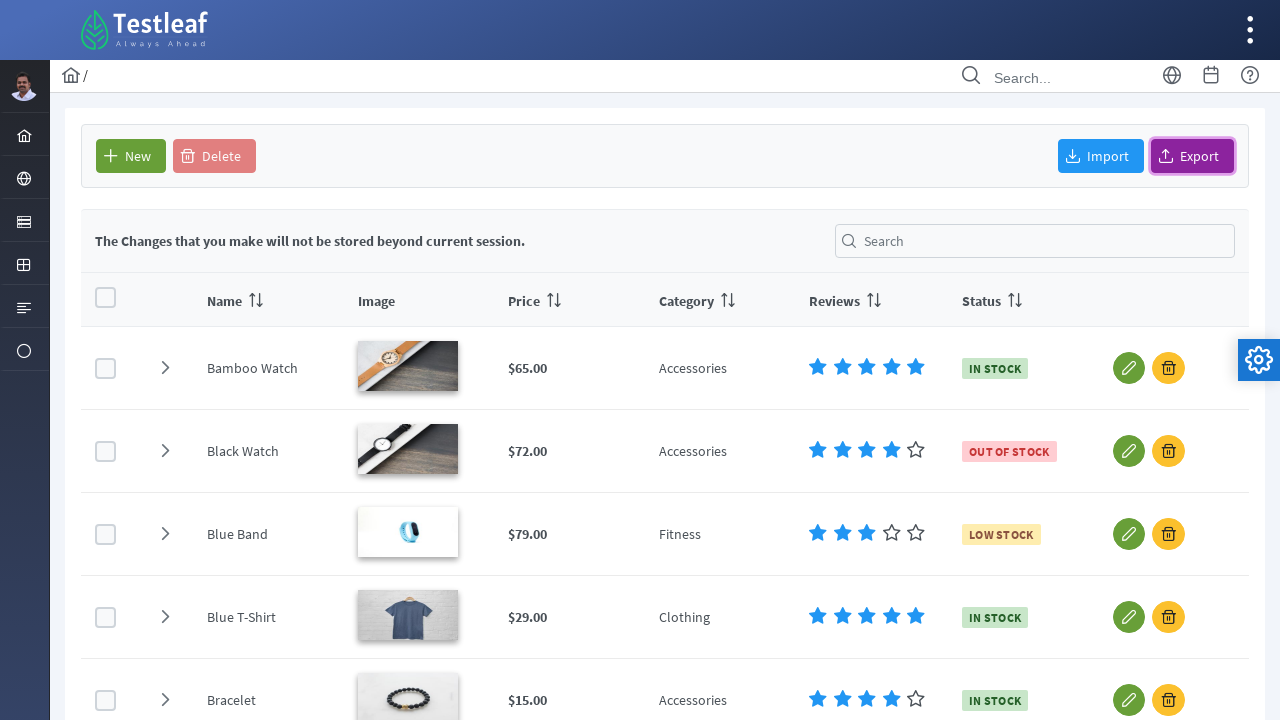

Waited 2 seconds for download to initiate
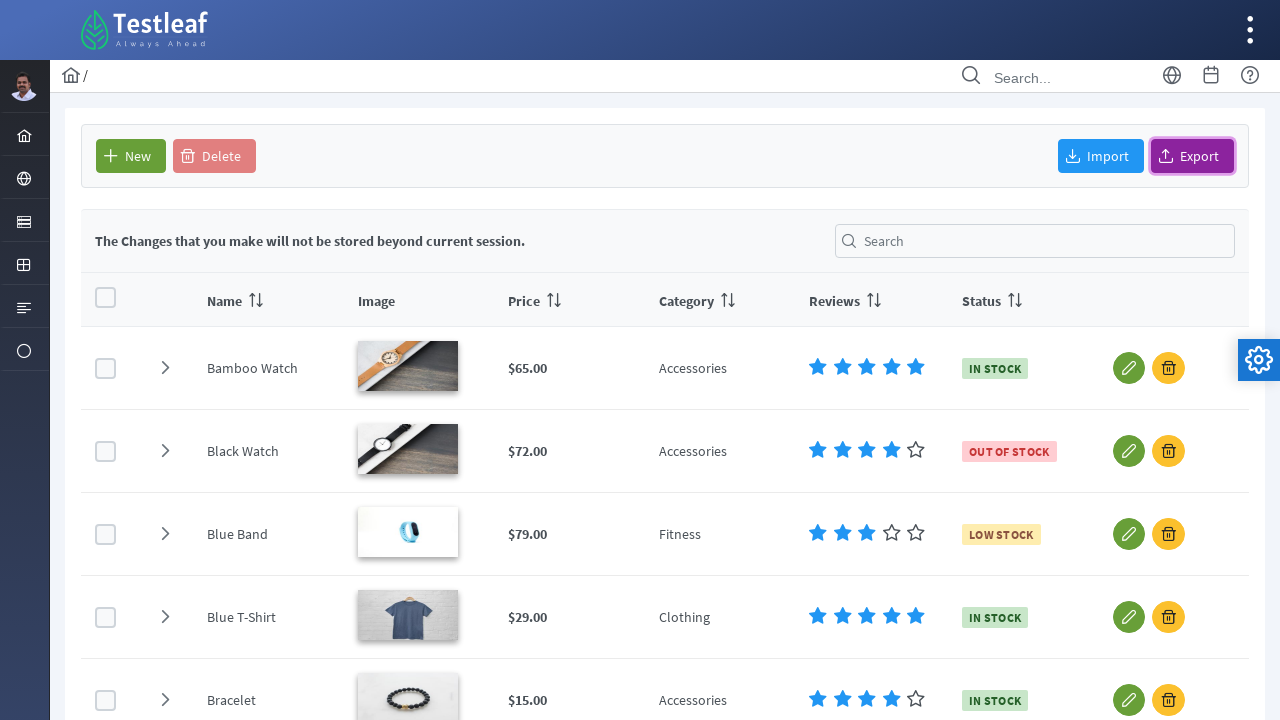

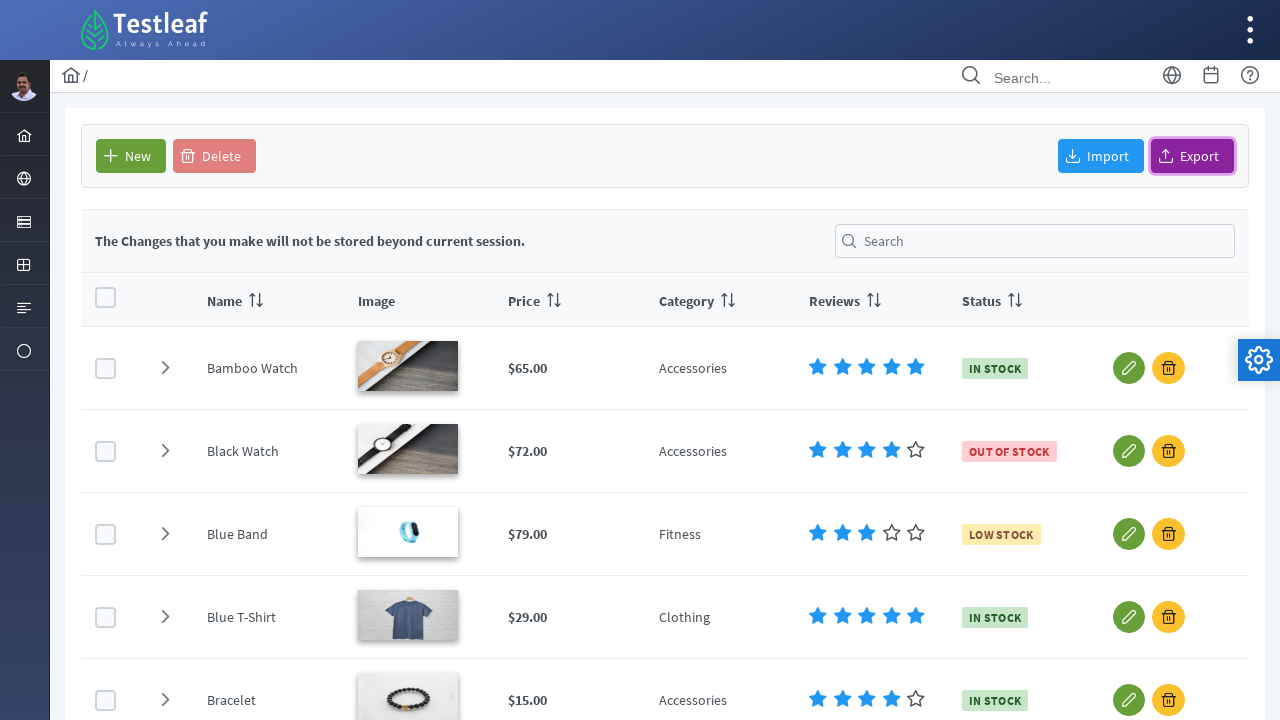